Tests registration form by filling required fields (first name, last name, email) and submitting the form

Starting URL: http://suninjuly.github.io/registration1.html

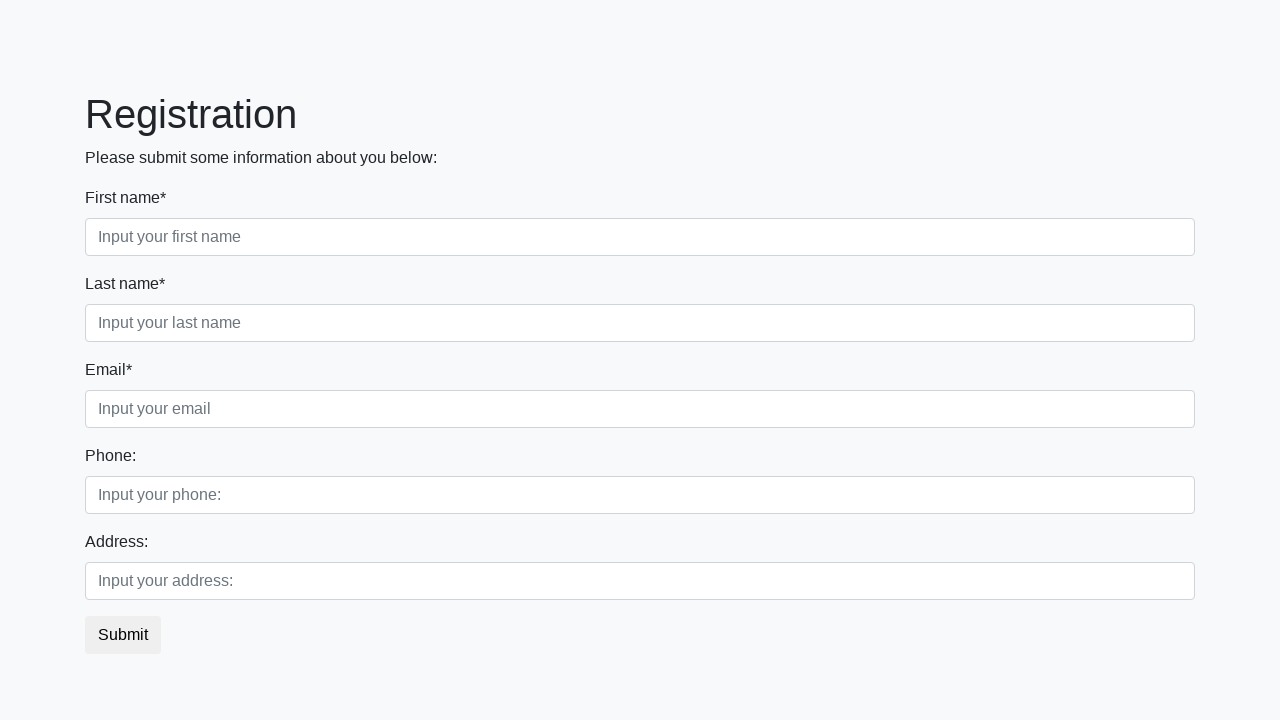

Filled first name field with 'John' on input.form-control.first[required]
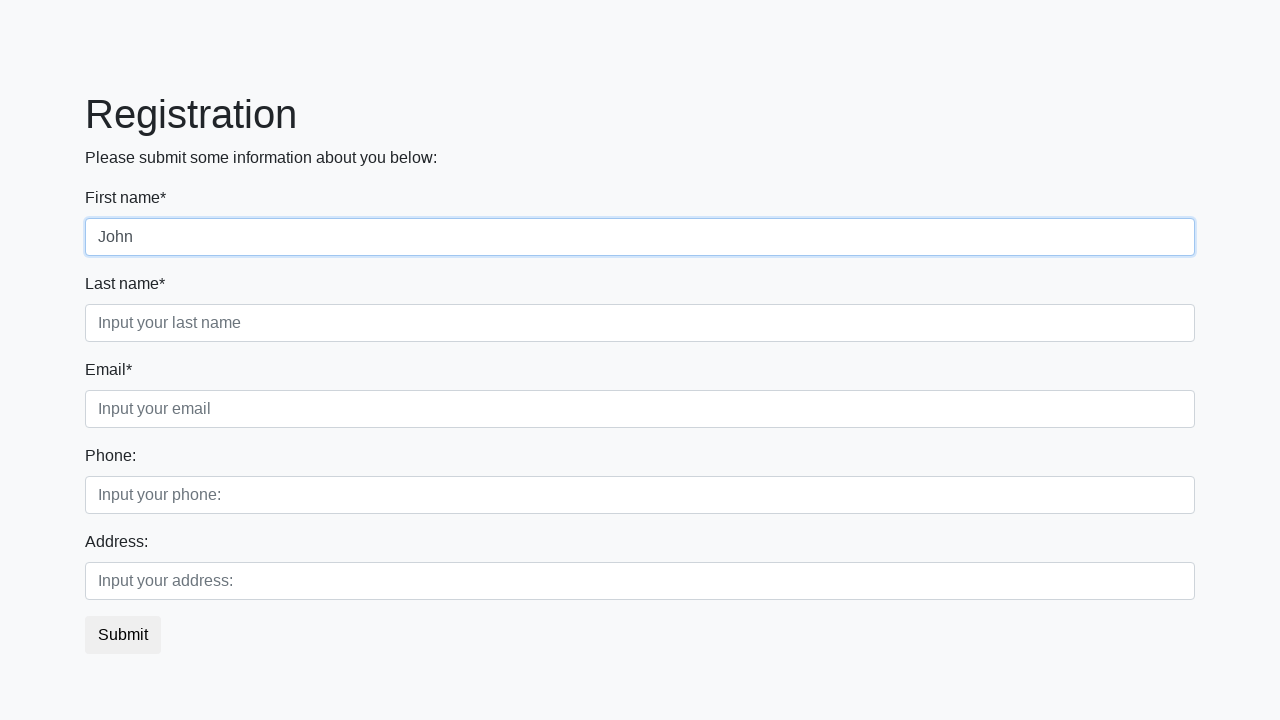

Filled last name field with 'Smith' on input.form-control.second[required]
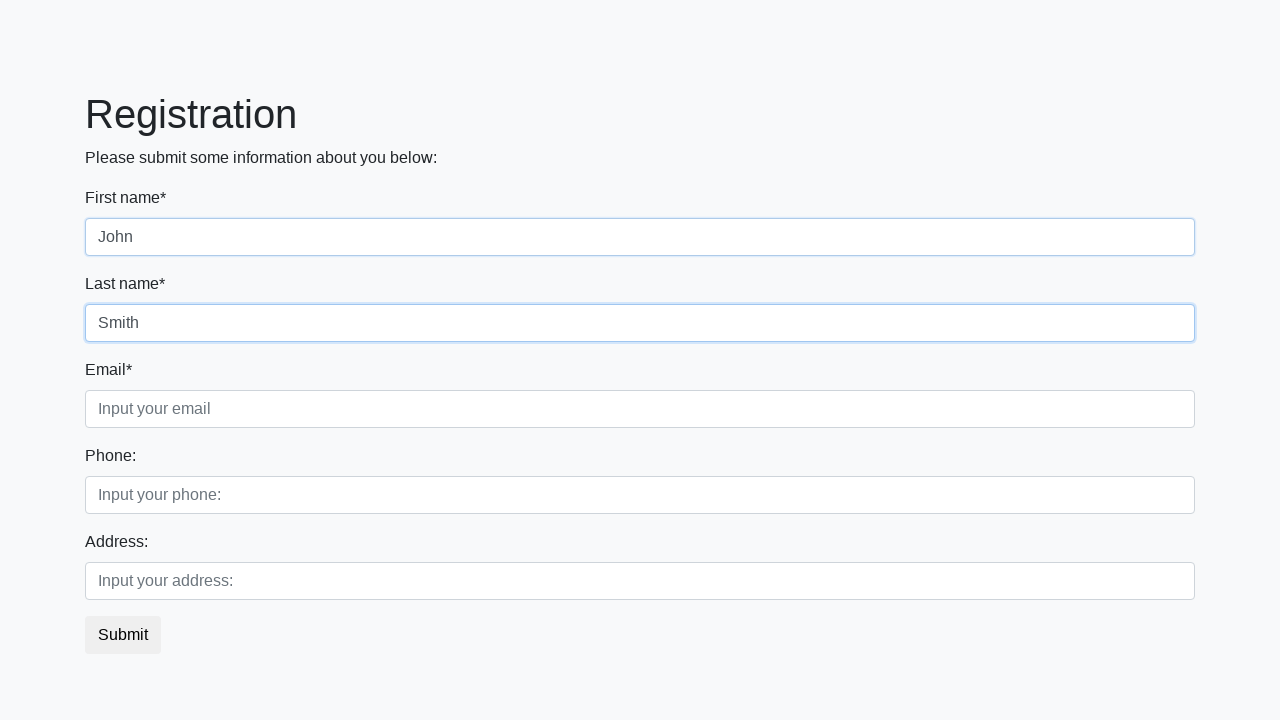

Filled email field with 'john.smith@example.com' on input.form-control.third[required]
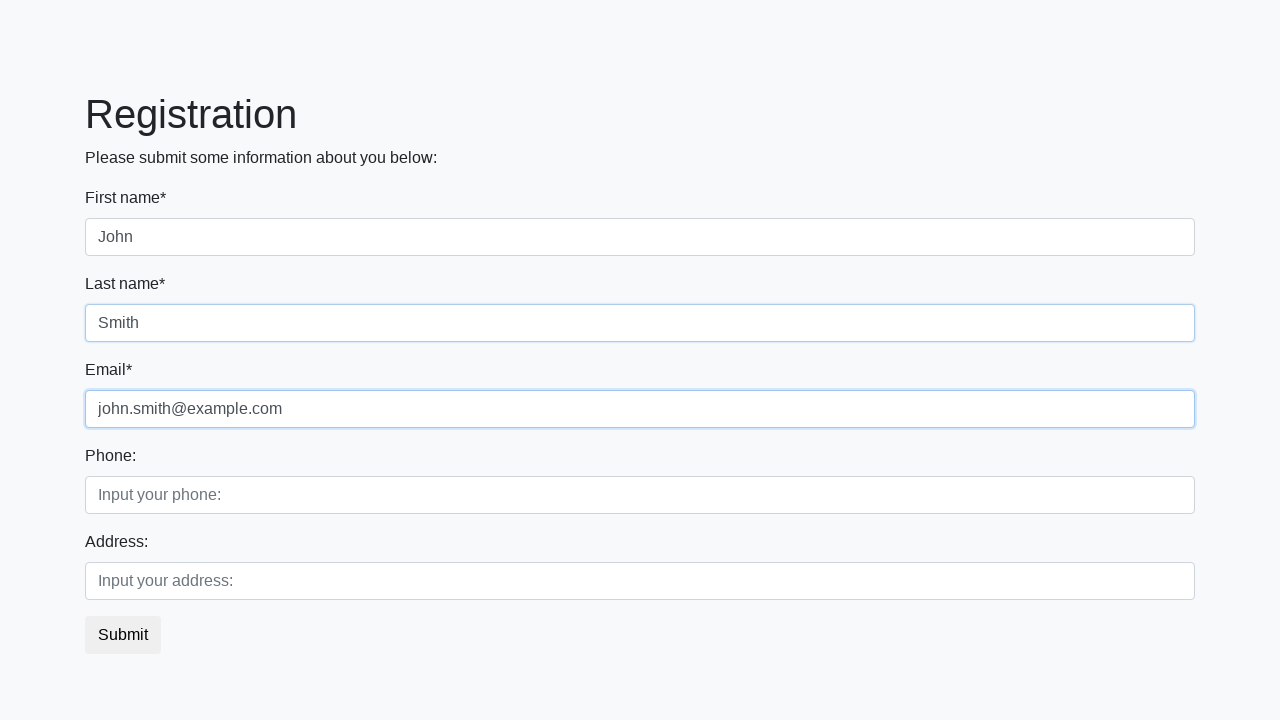

Clicked submit button to register at (123, 635) on button.btn
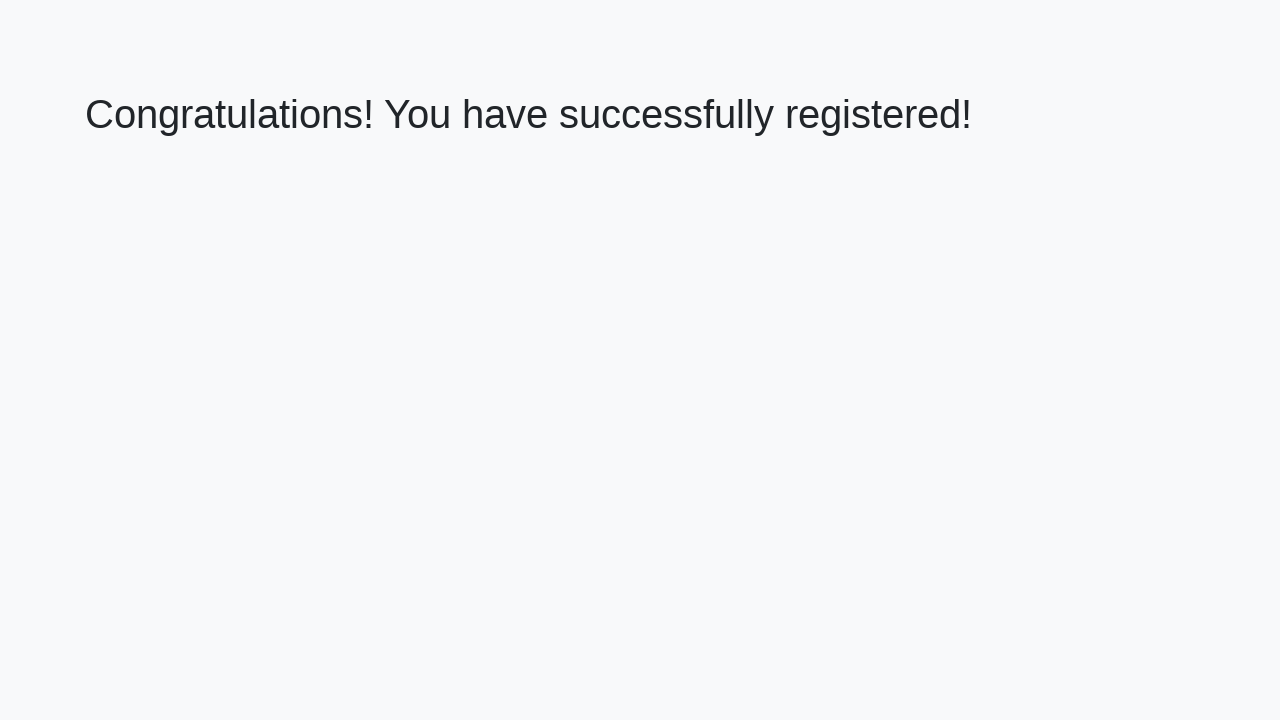

Retrieved success message text
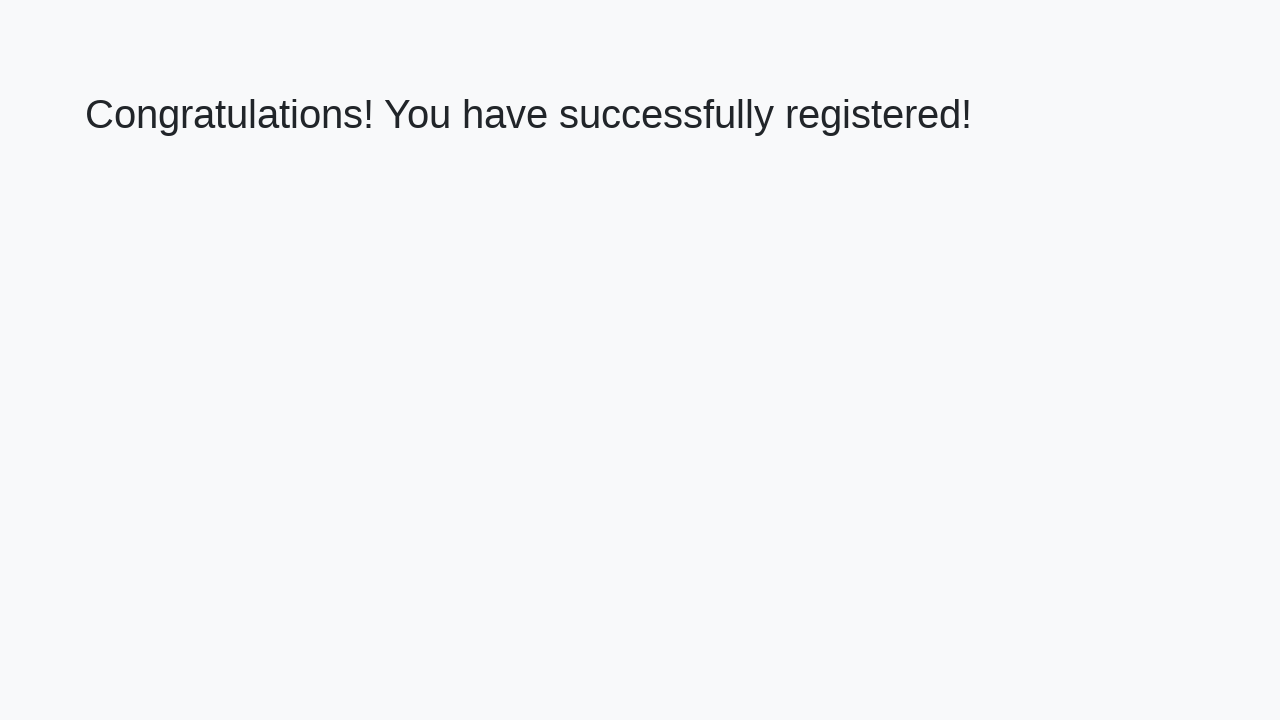

Verified success message matches expected text
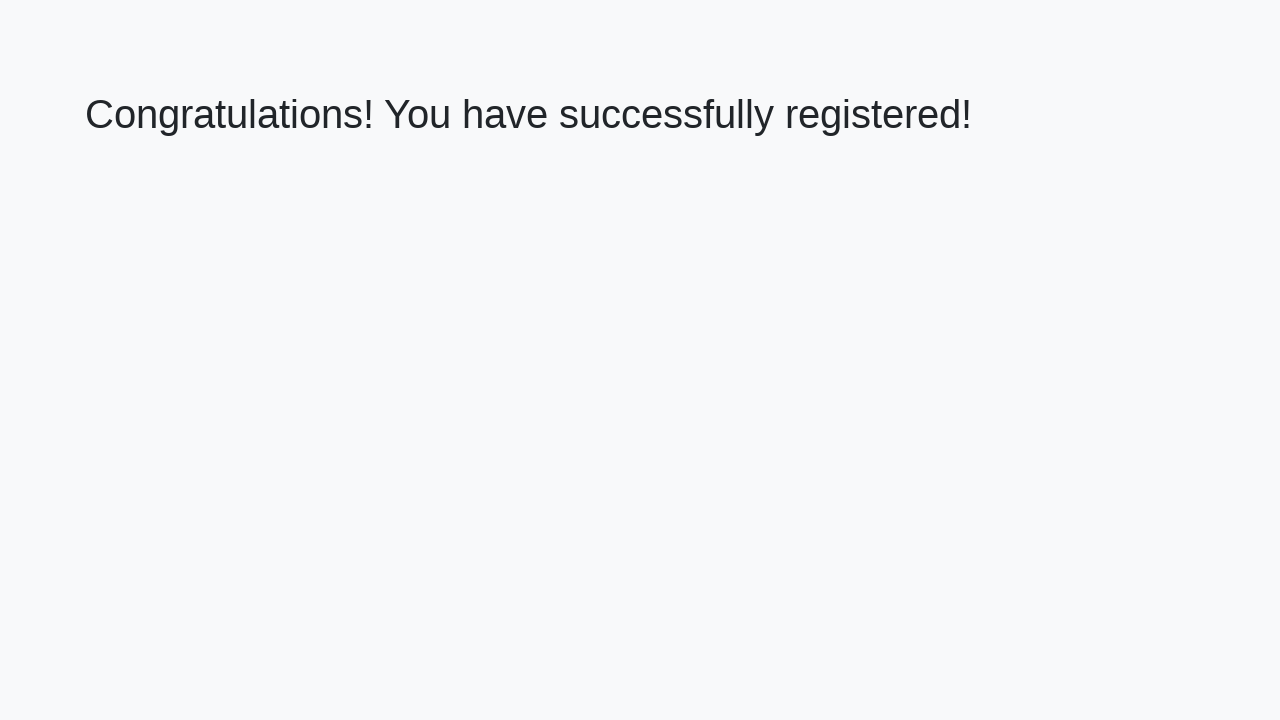

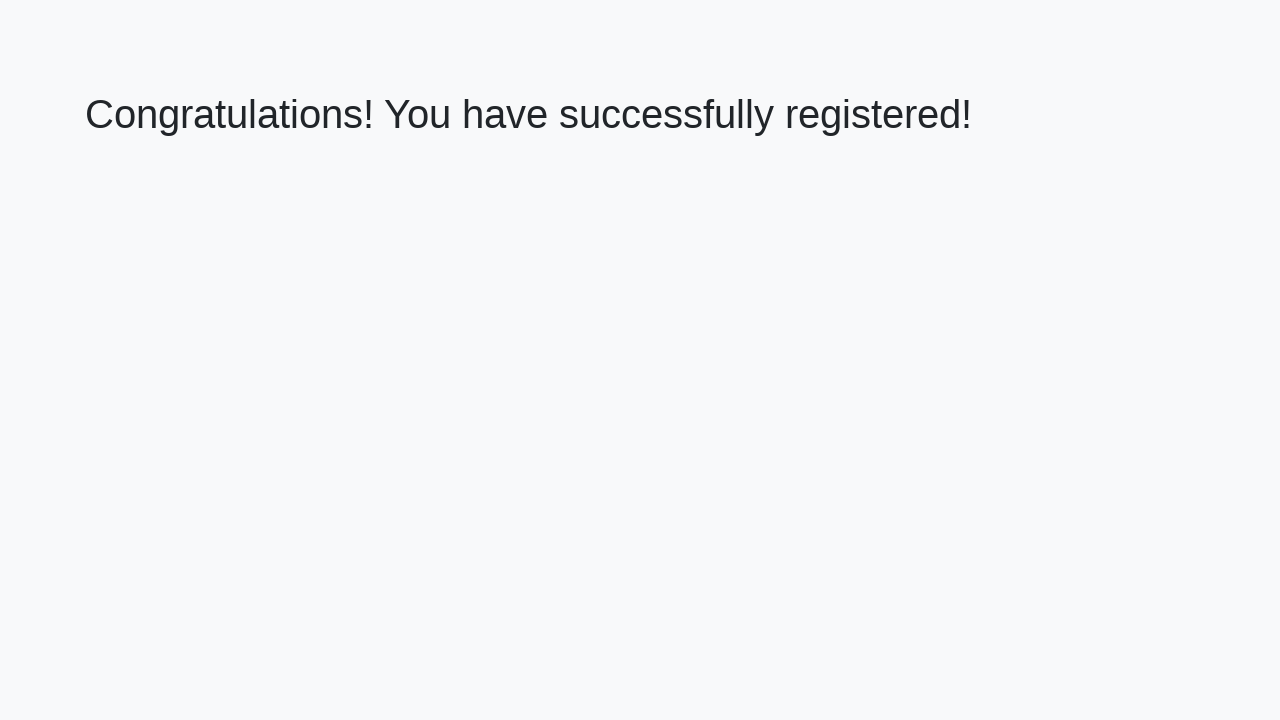